Alternative drag and drop test using mouse actions to drag rectangle A to rectangle B's position (marked as disabled in original)

Starting URL: https://the-internet.herokuapp.com/drag_and_drop

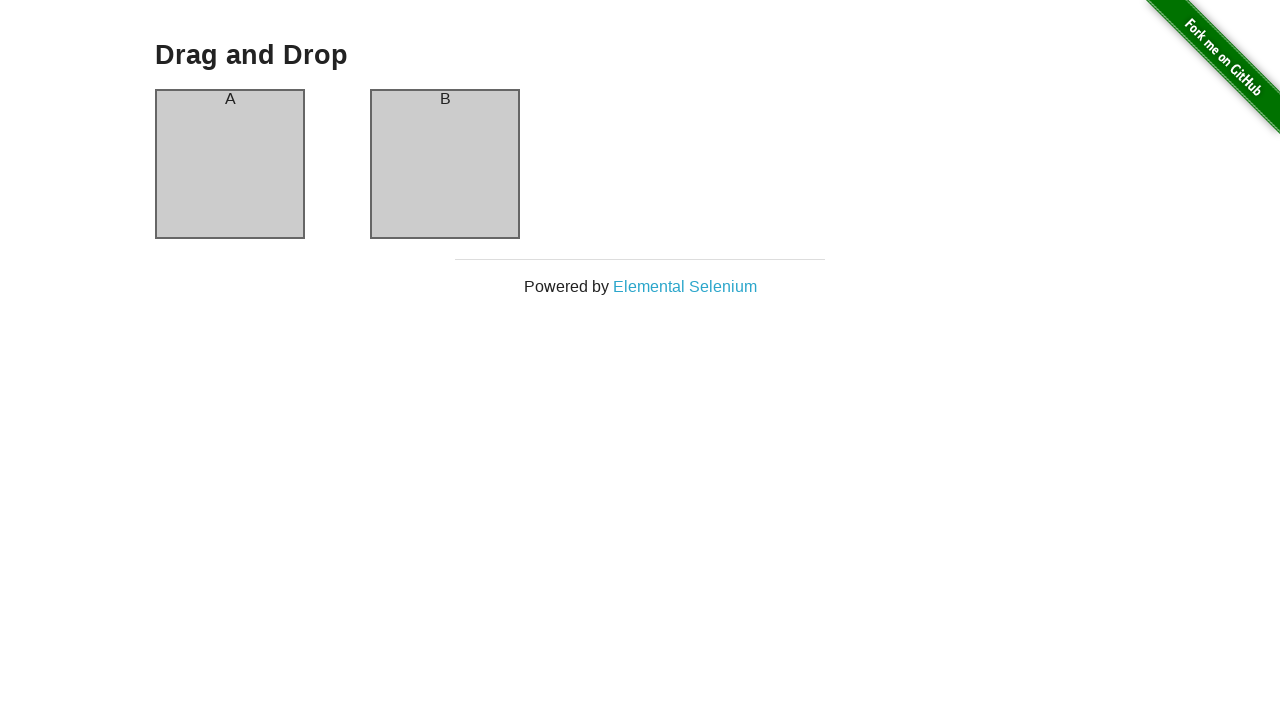

Waited for column A to be visible
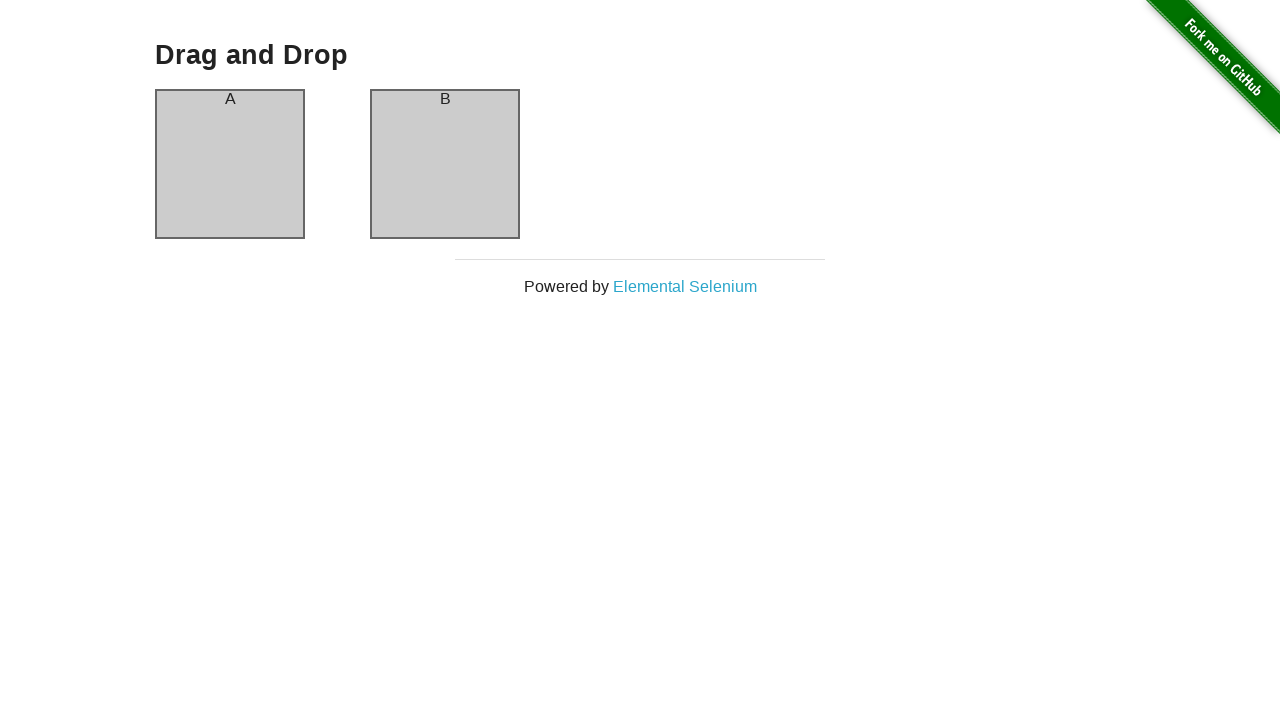

Waited for column B to be visible
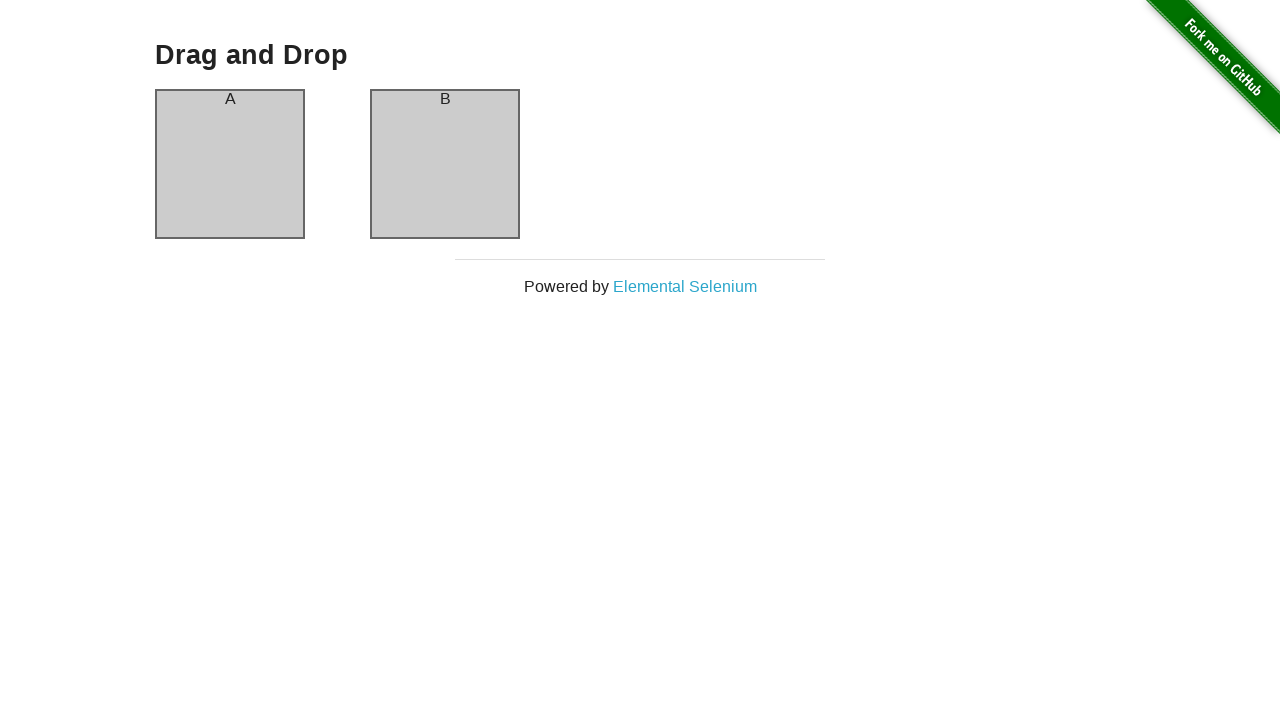

Located column A element
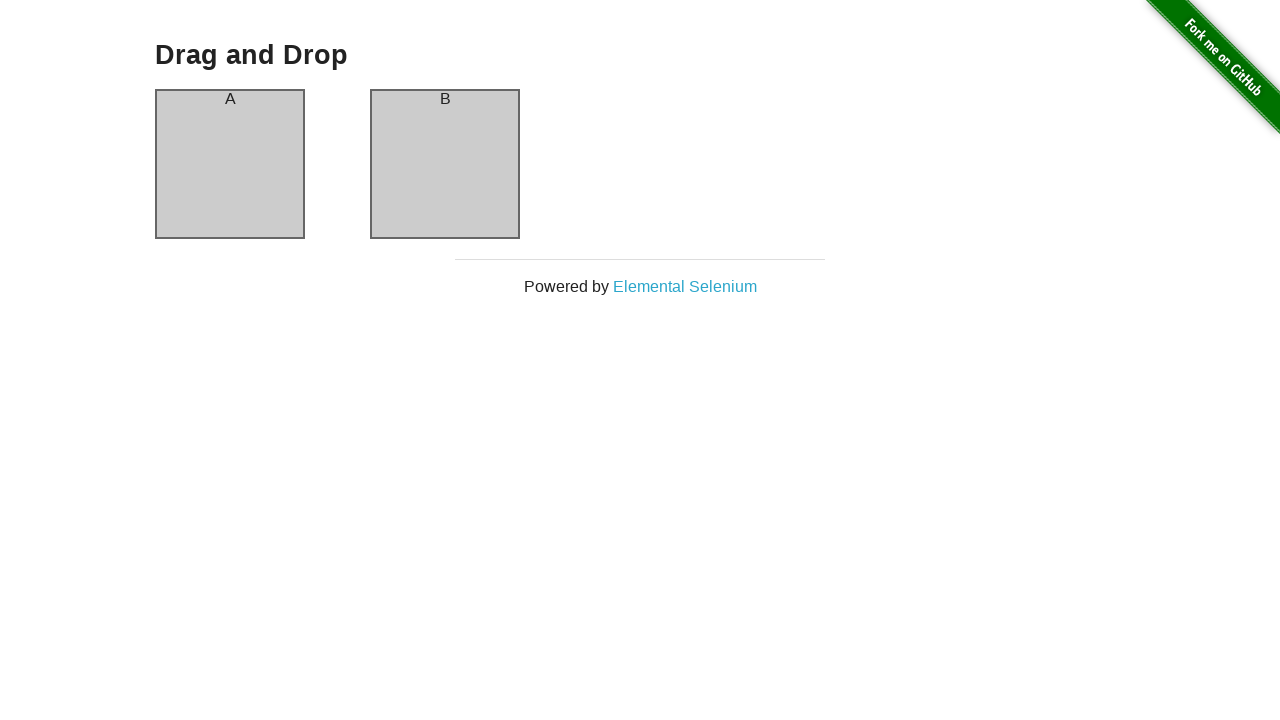

Located column B element
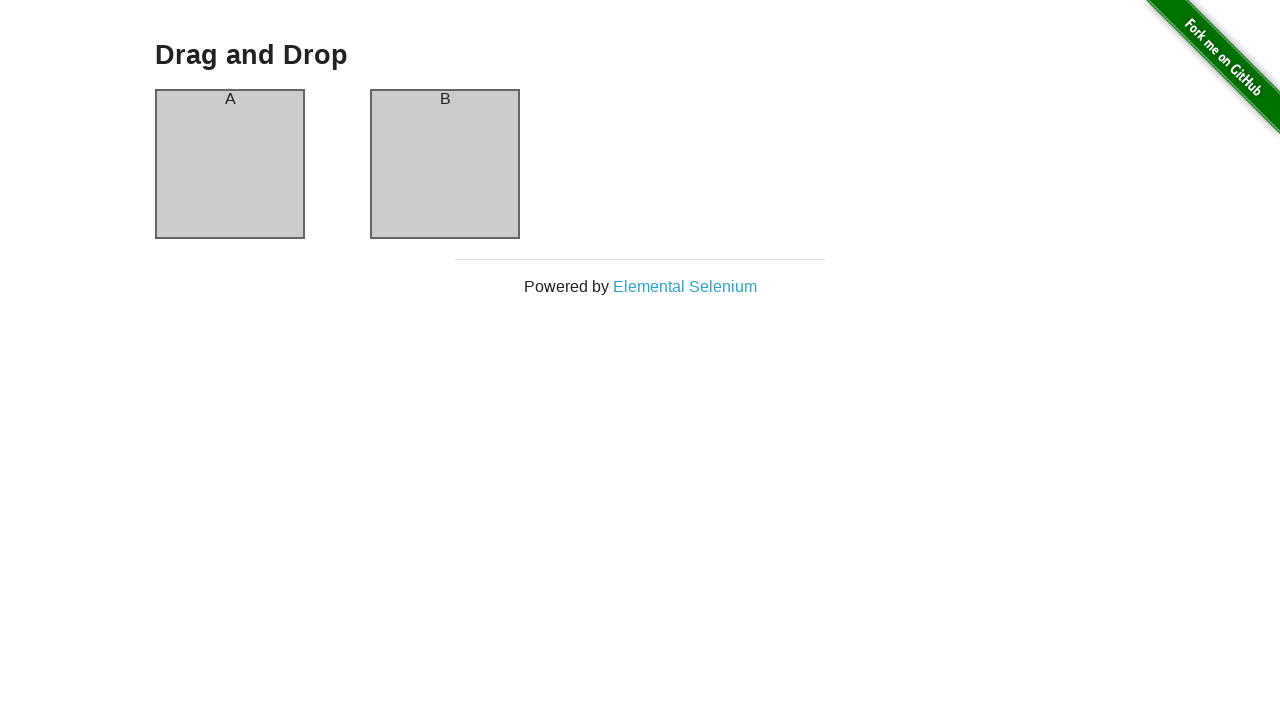

Retrieved bounding box for column A
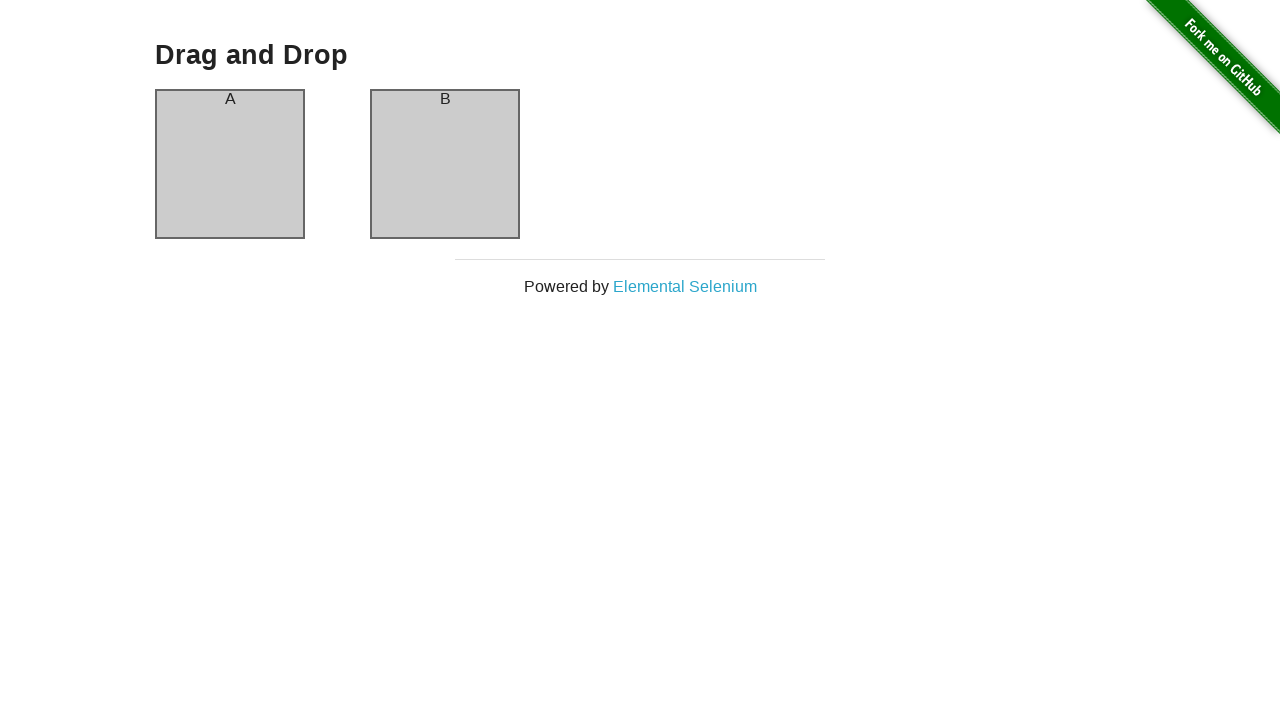

Retrieved bounding box for column B
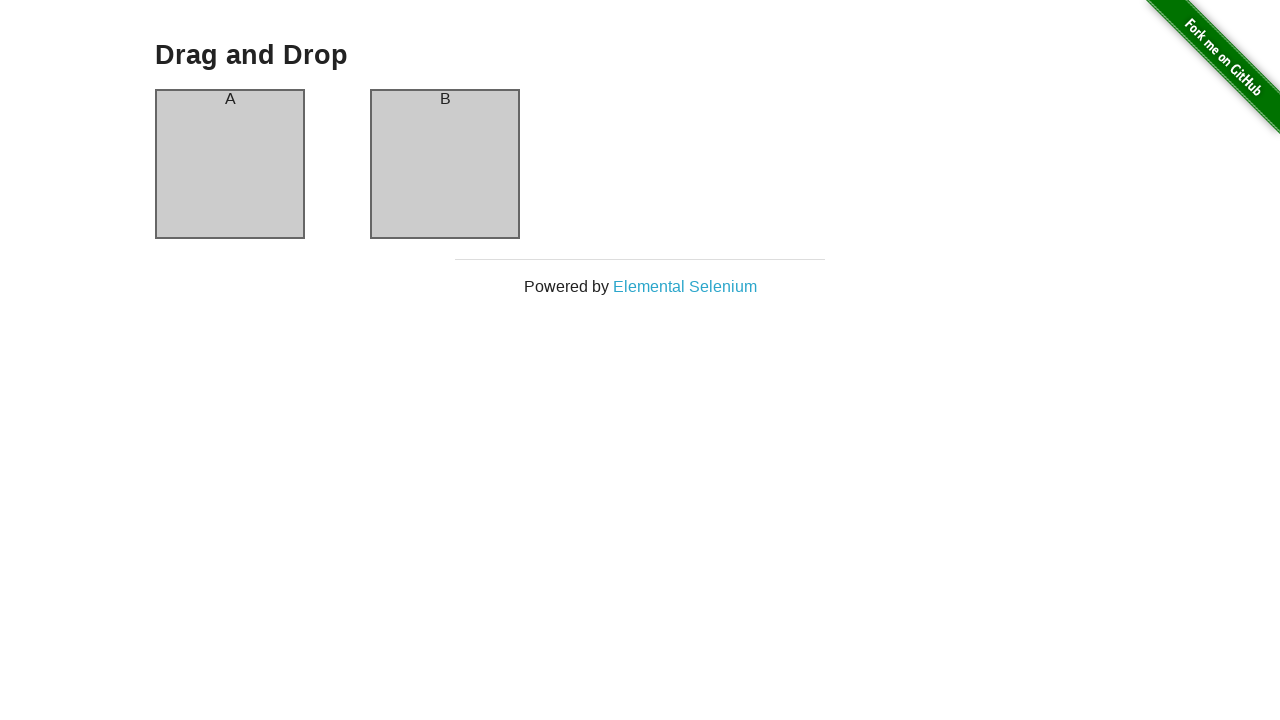

Moved mouse to center of column A at (230, 164)
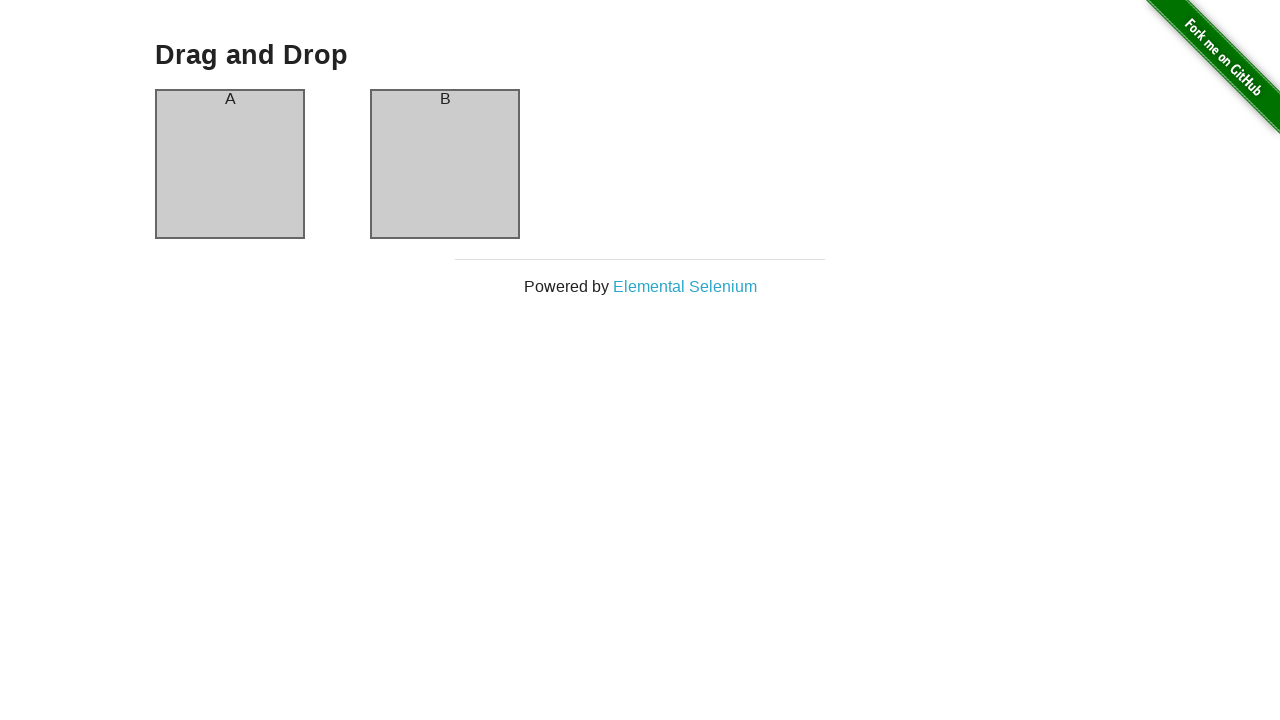

Pressed mouse button down to start drag at (230, 164)
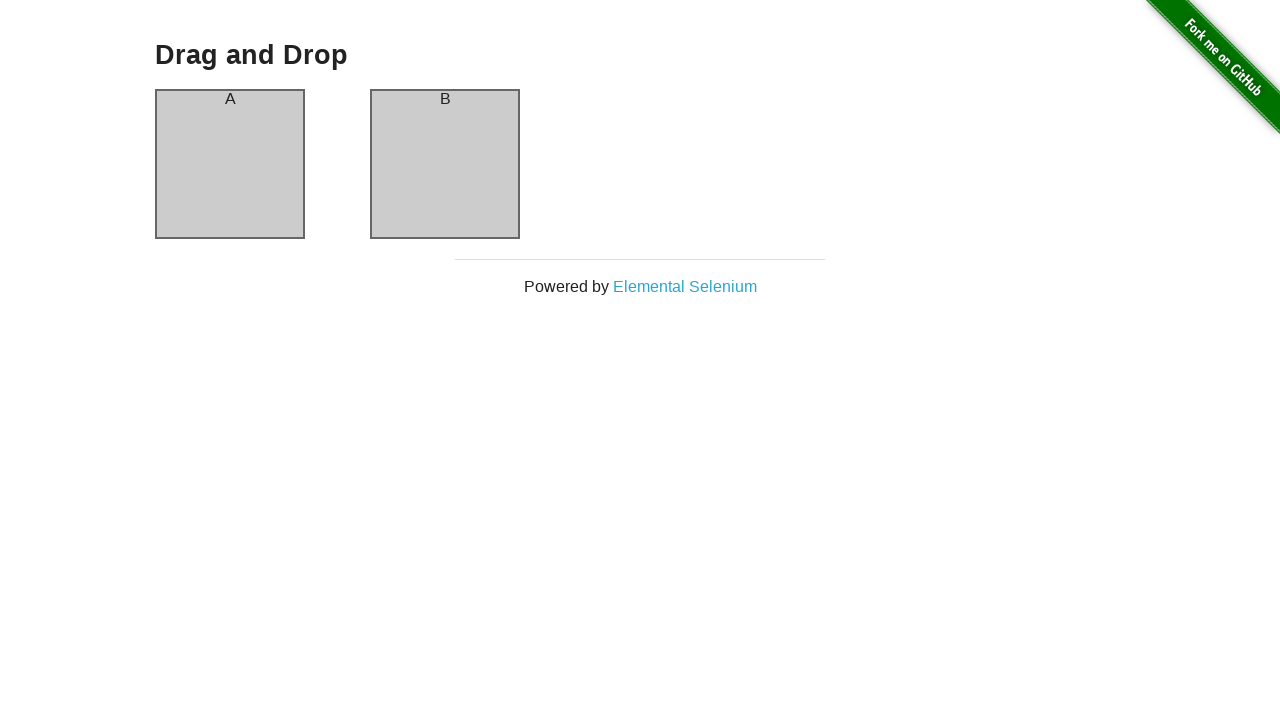

Moved mouse to center of column B at (445, 164)
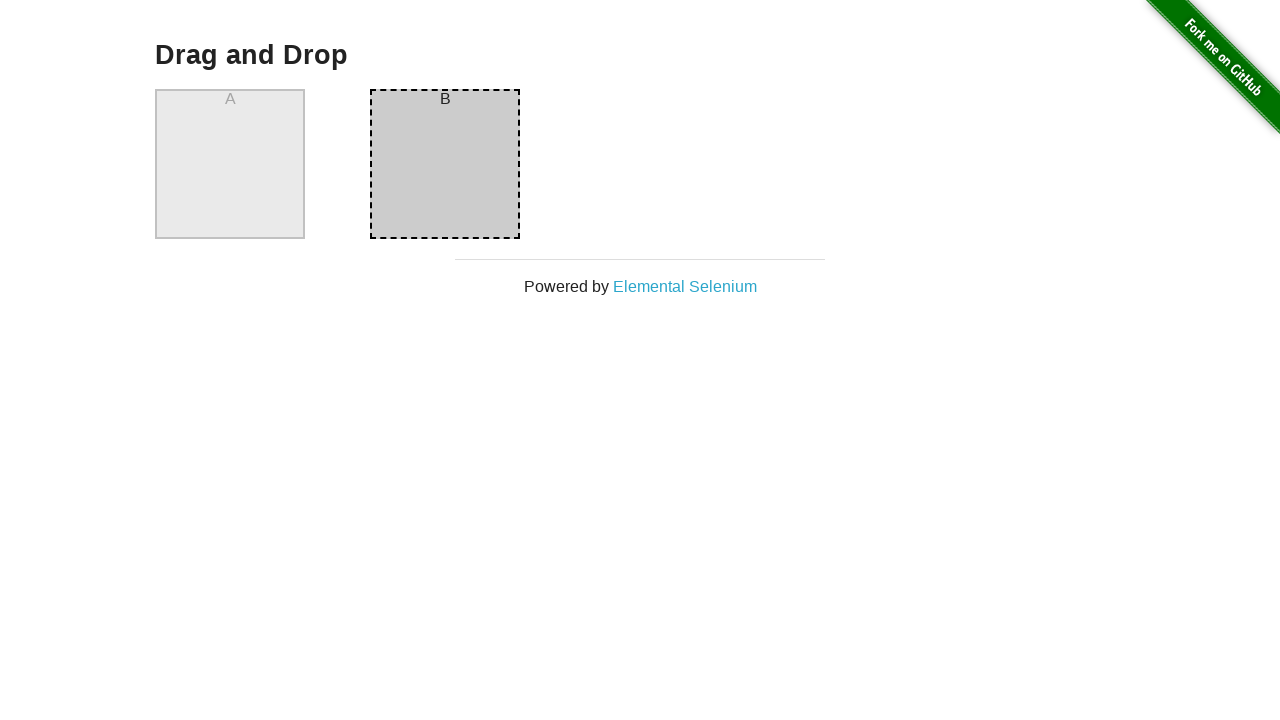

Released mouse button to complete drag and drop of column A to column B's position at (445, 164)
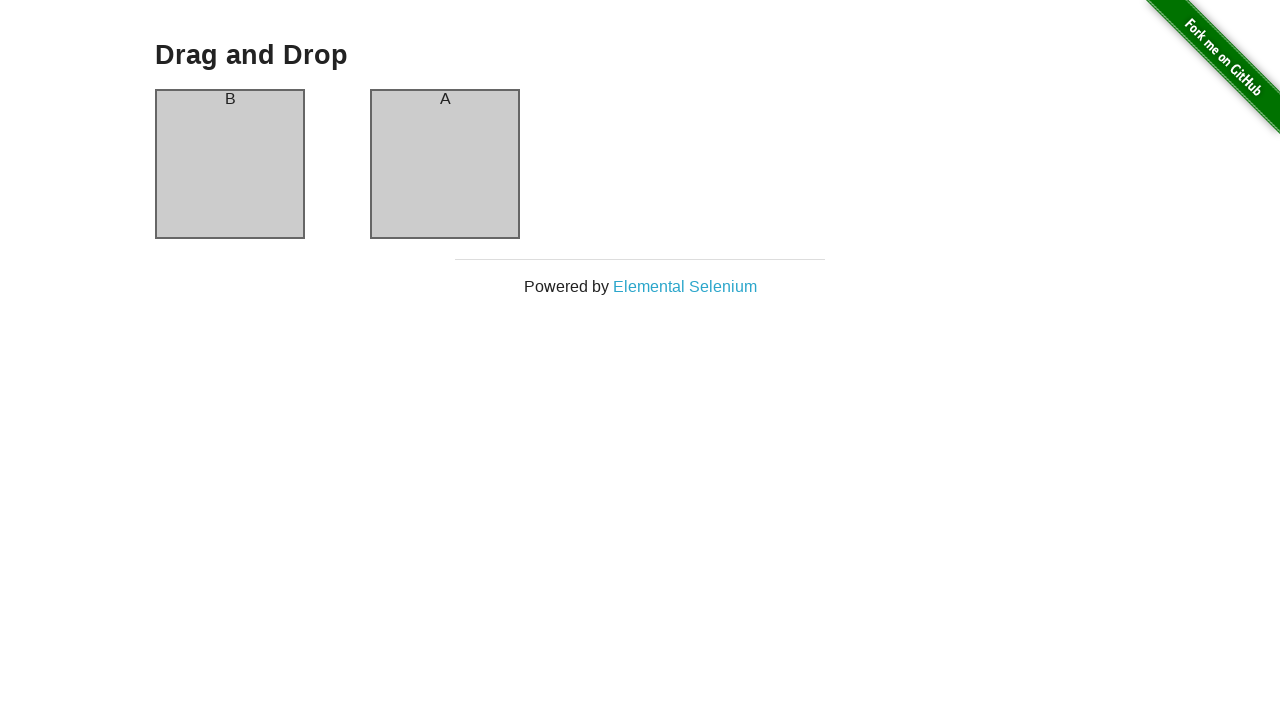

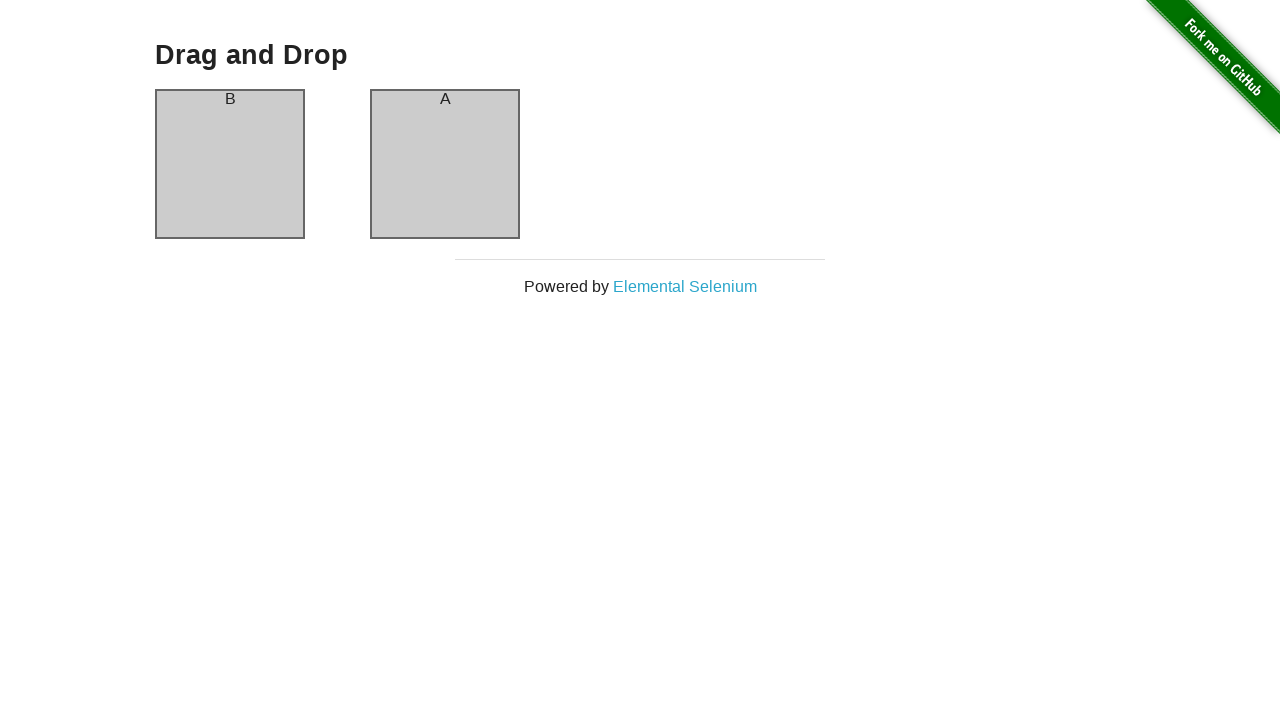